Tests a feedback form by selecting different emoji ratings and verifying the thank you message appears correctly after submission

Starting URL: https://qafeedback.ccbp.tech/

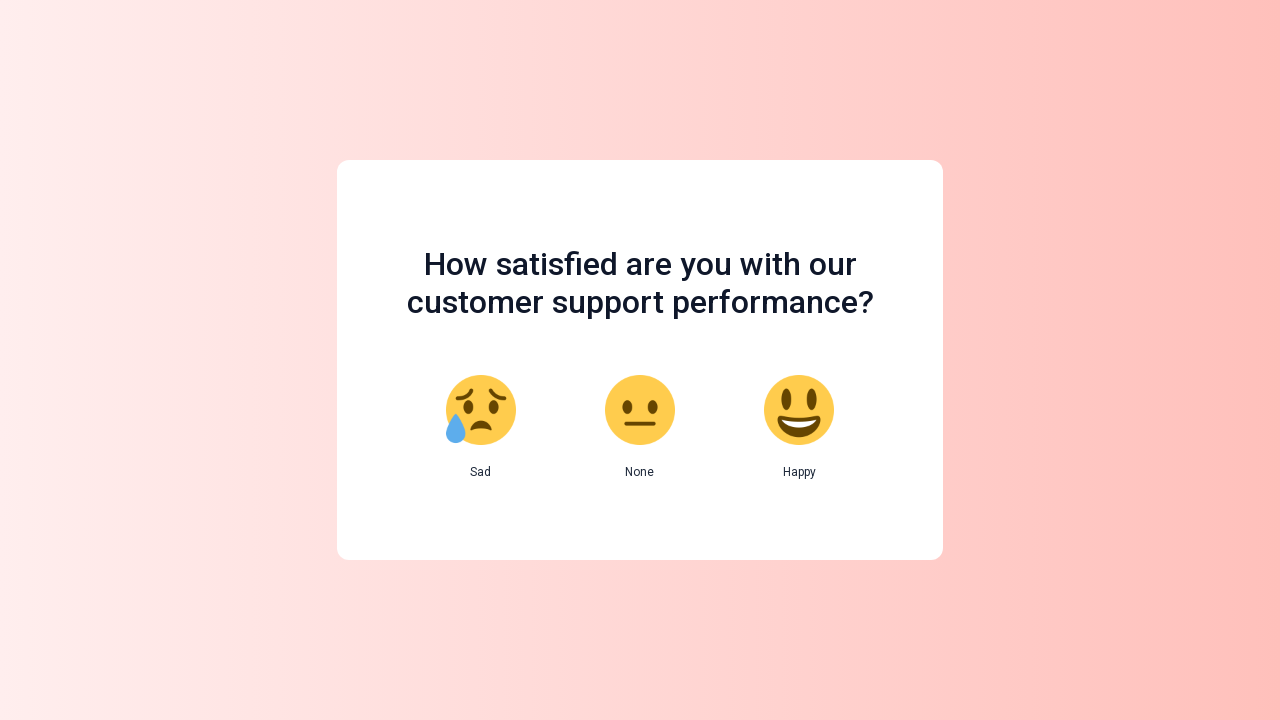

Clicked sad emoji rating button at (481, 427) on li:nth-child(1) > button
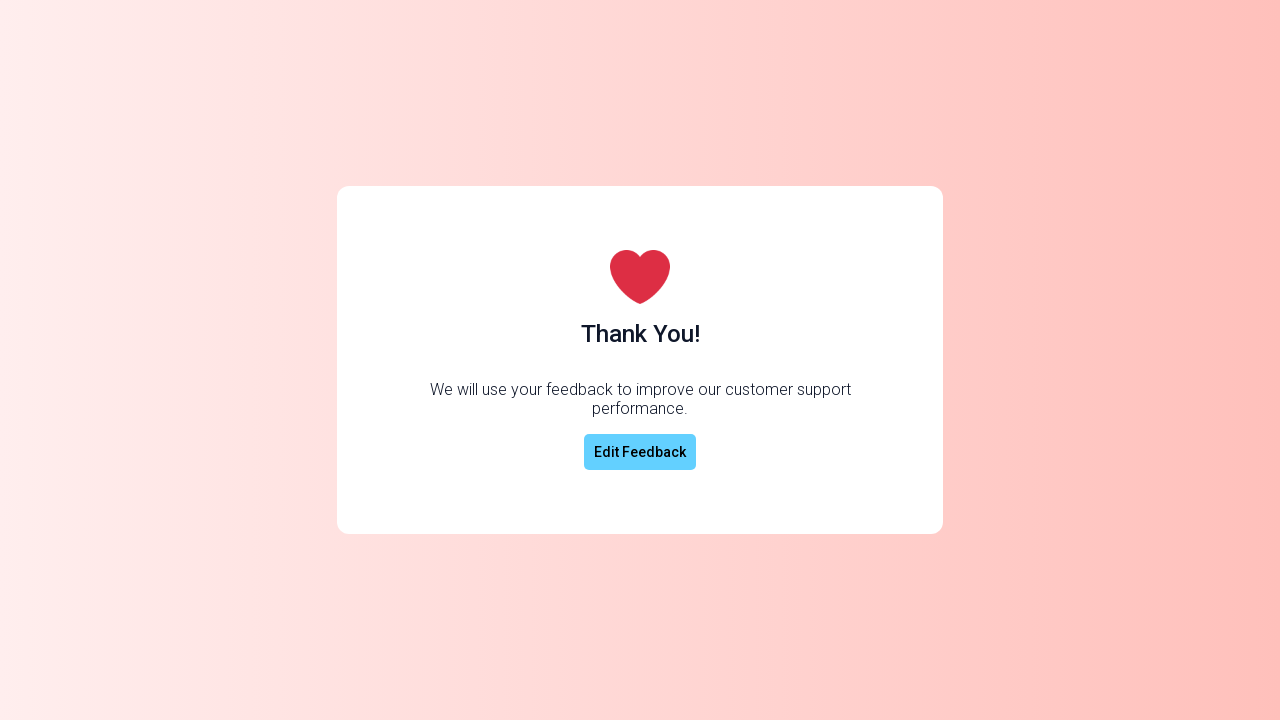

Clicked edit button to change feedback at (640, 452) on div[class='thank-you-container'] > button[class='edit-feedback-btn']
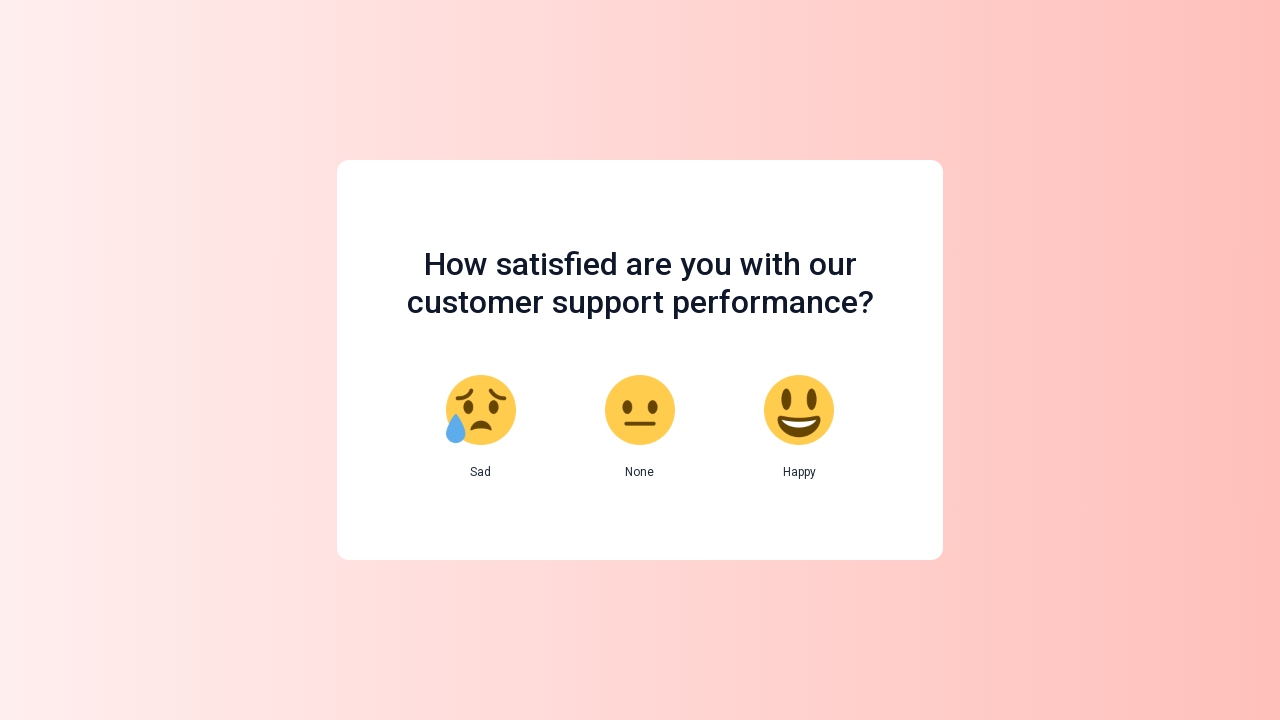

Clicked neutral emoji rating button at (640, 427) on li:nth-child(2) > button
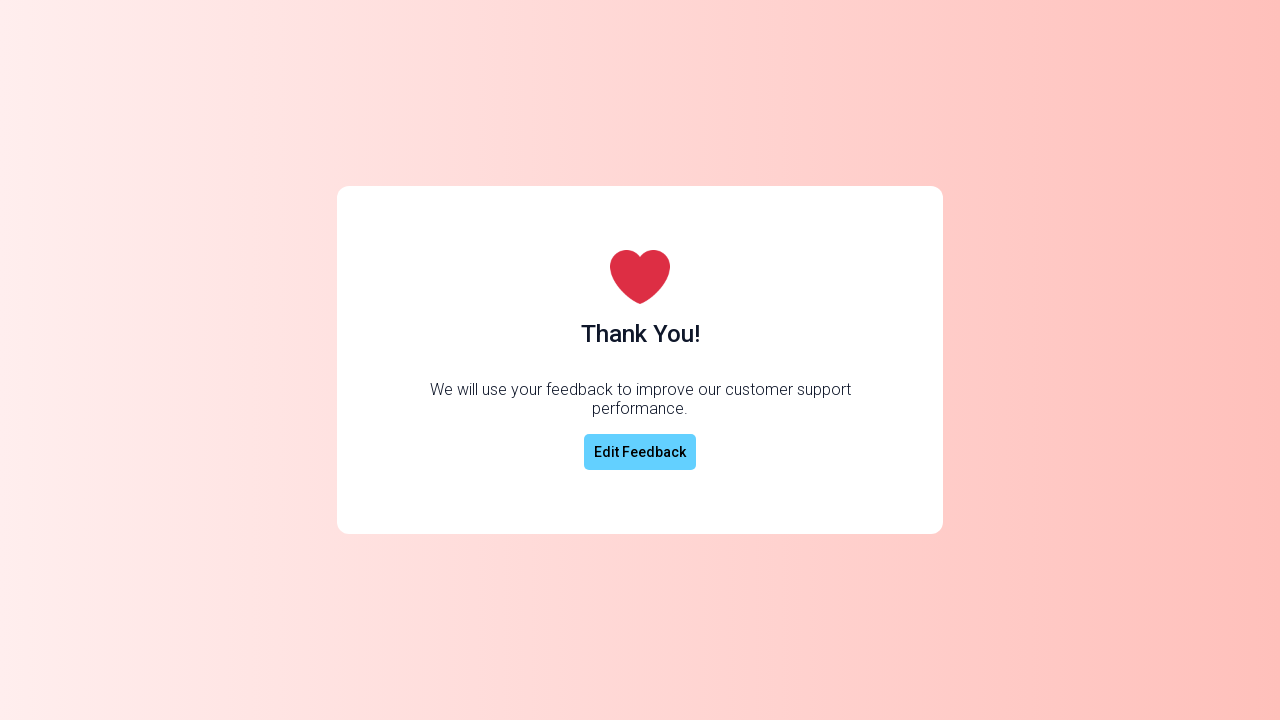

Clicked edit button again to change feedback at (640, 452) on div > button:last-child
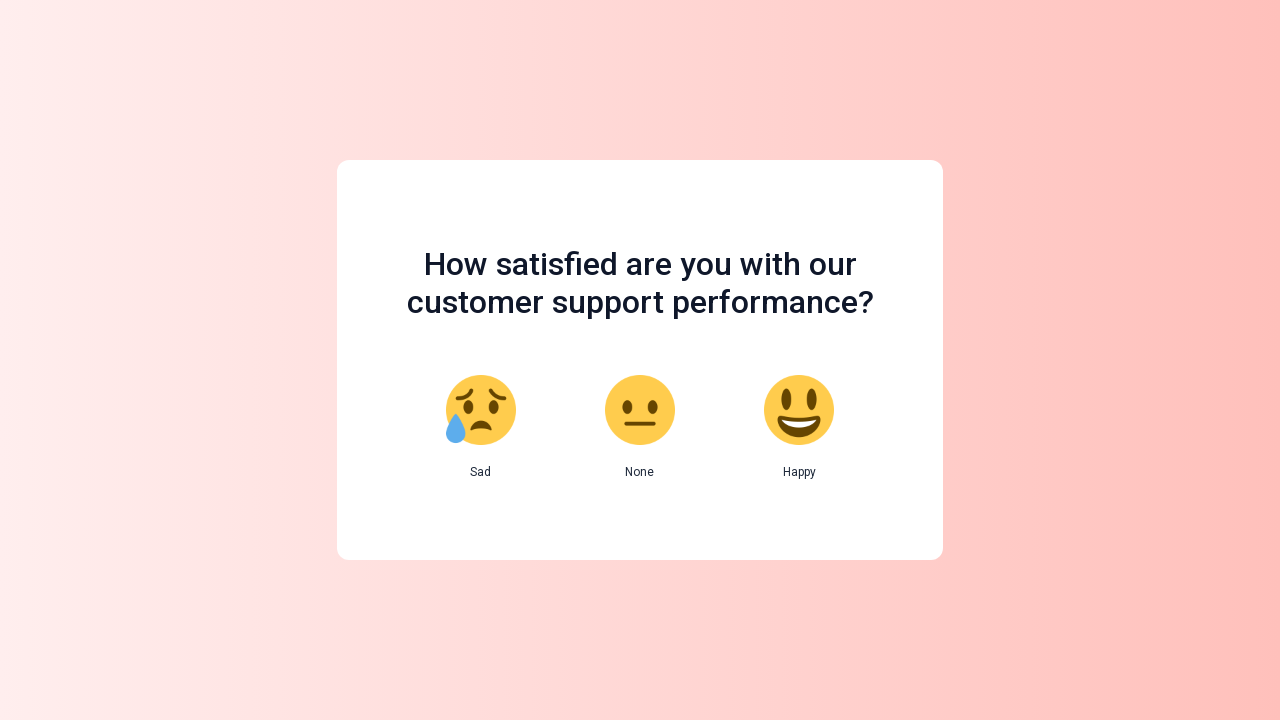

Clicked happy emoji rating button at (799, 427) on li:last-child > button
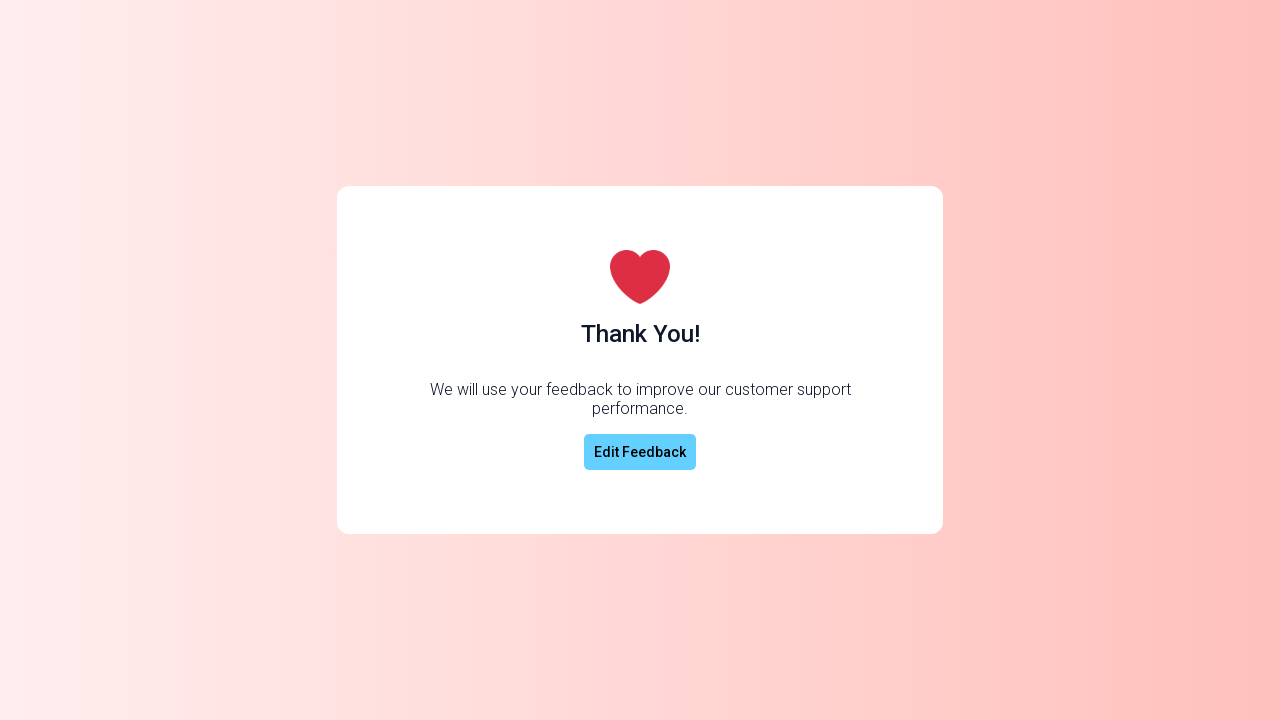

Thank you message appeared on page
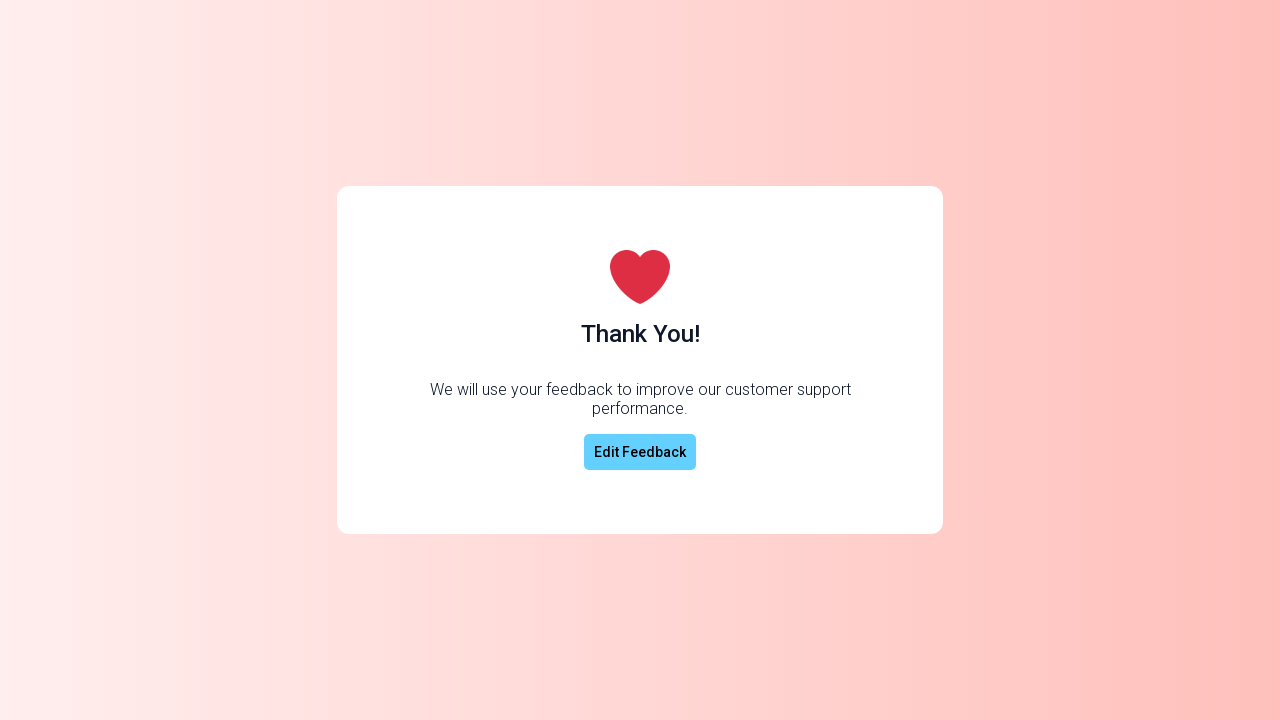

Located thank you heading element
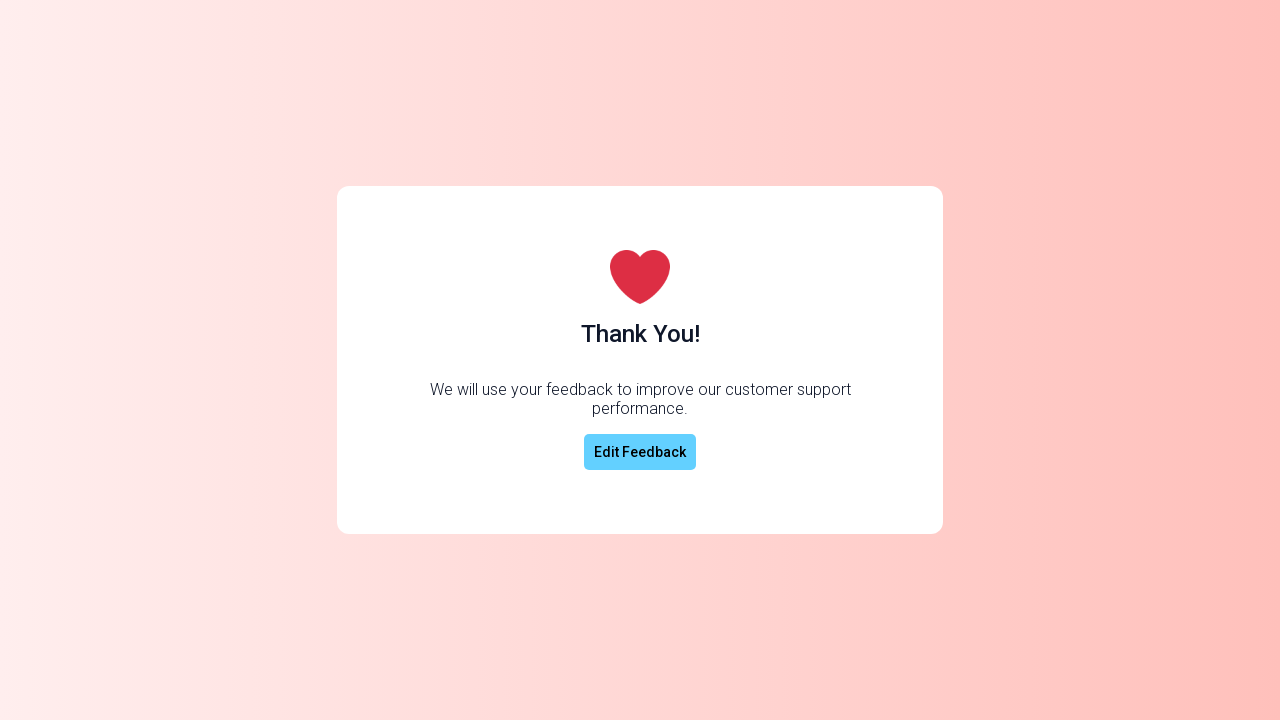

Verified thank you message displays 'Thank You!'
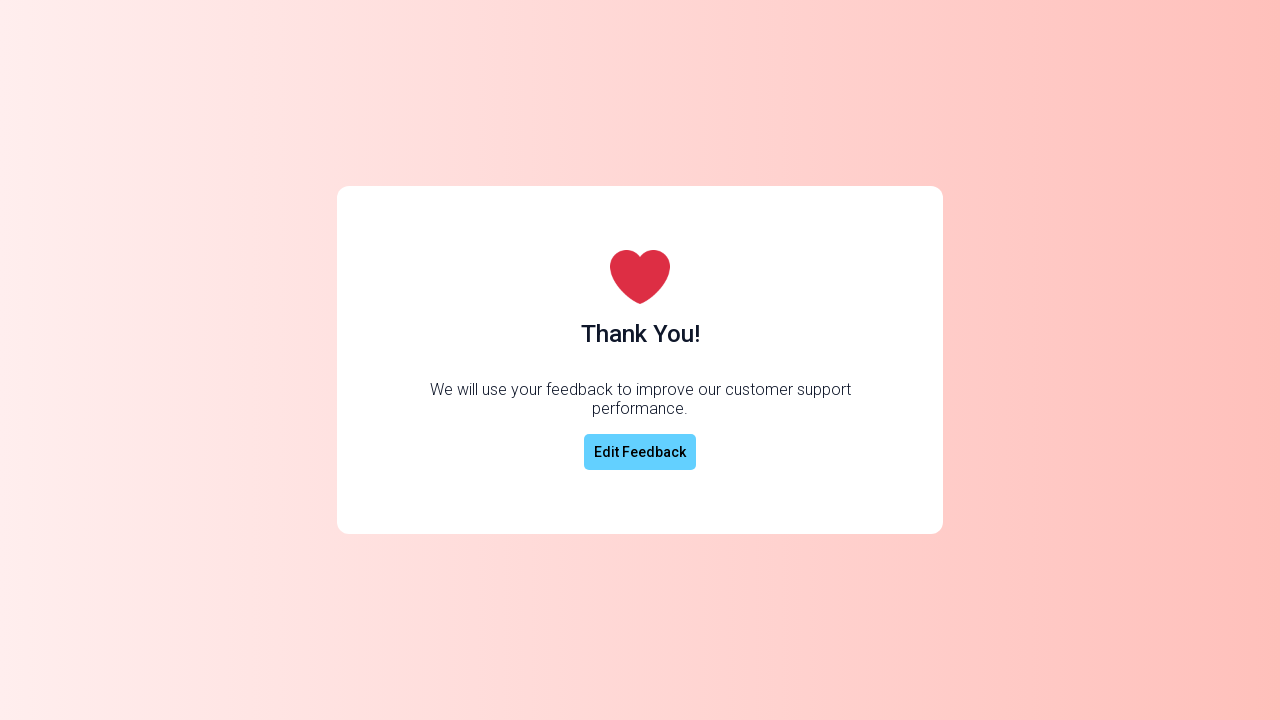

Located description paragraph element
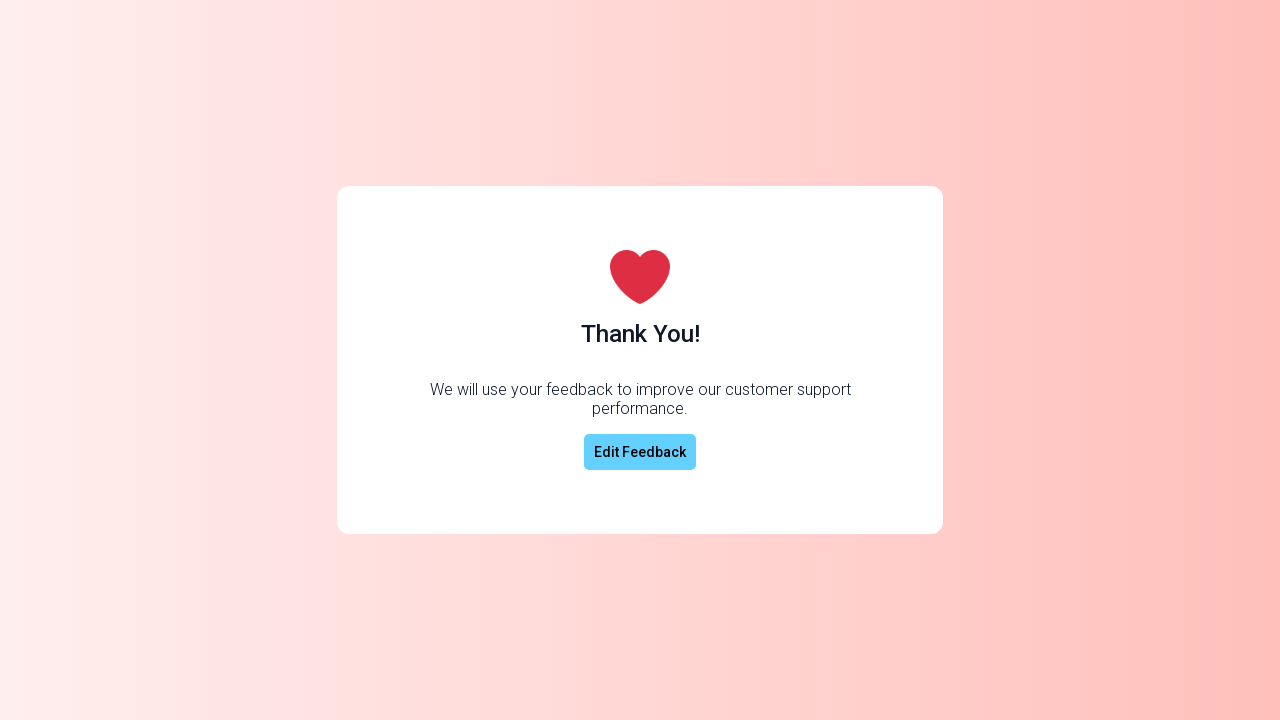

Verified description text matches expected message
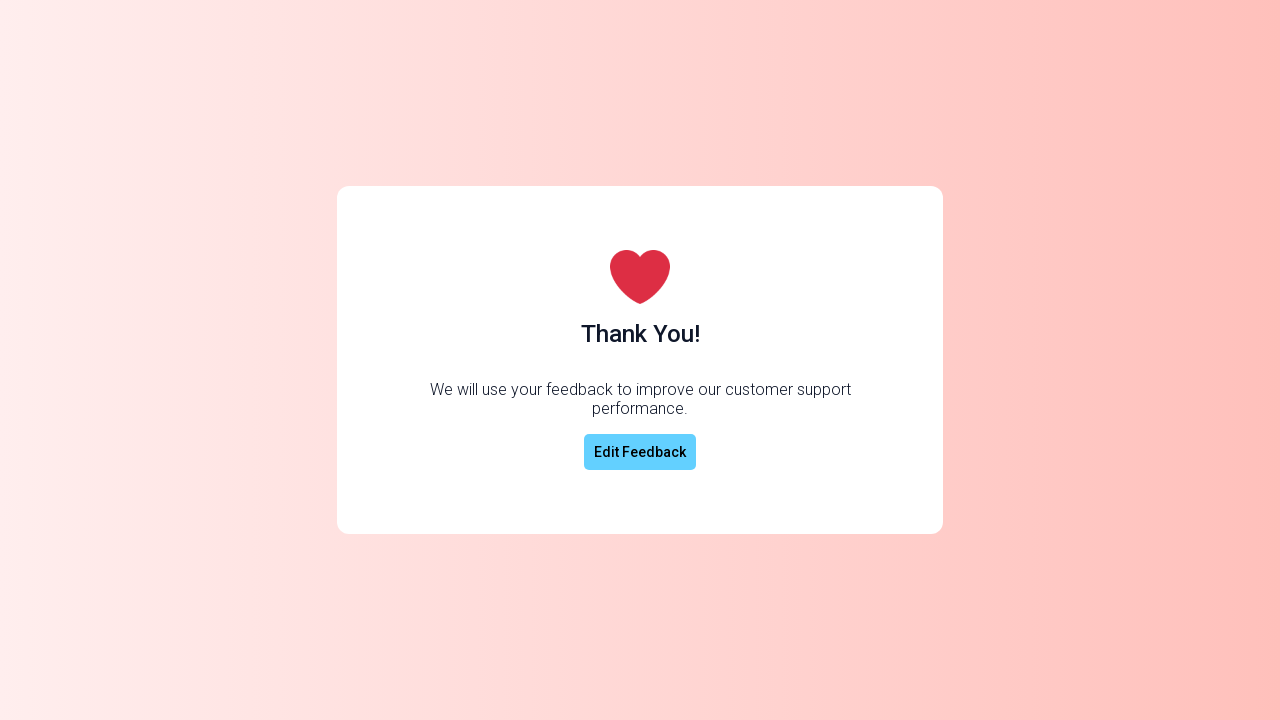

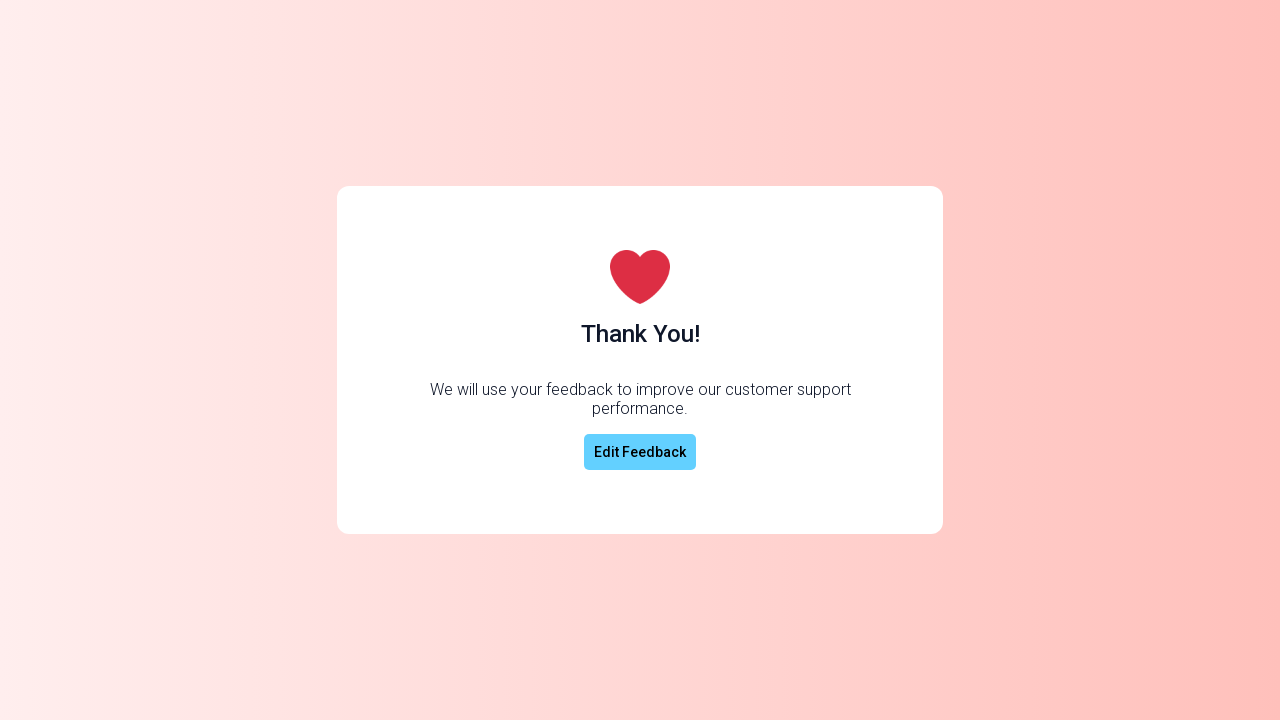